Tests JavaScript alert popup handling by clicking a button to trigger an alert and accepting the alert dialog.

Starting URL: http://demo.automationtesting.in/Alerts.html

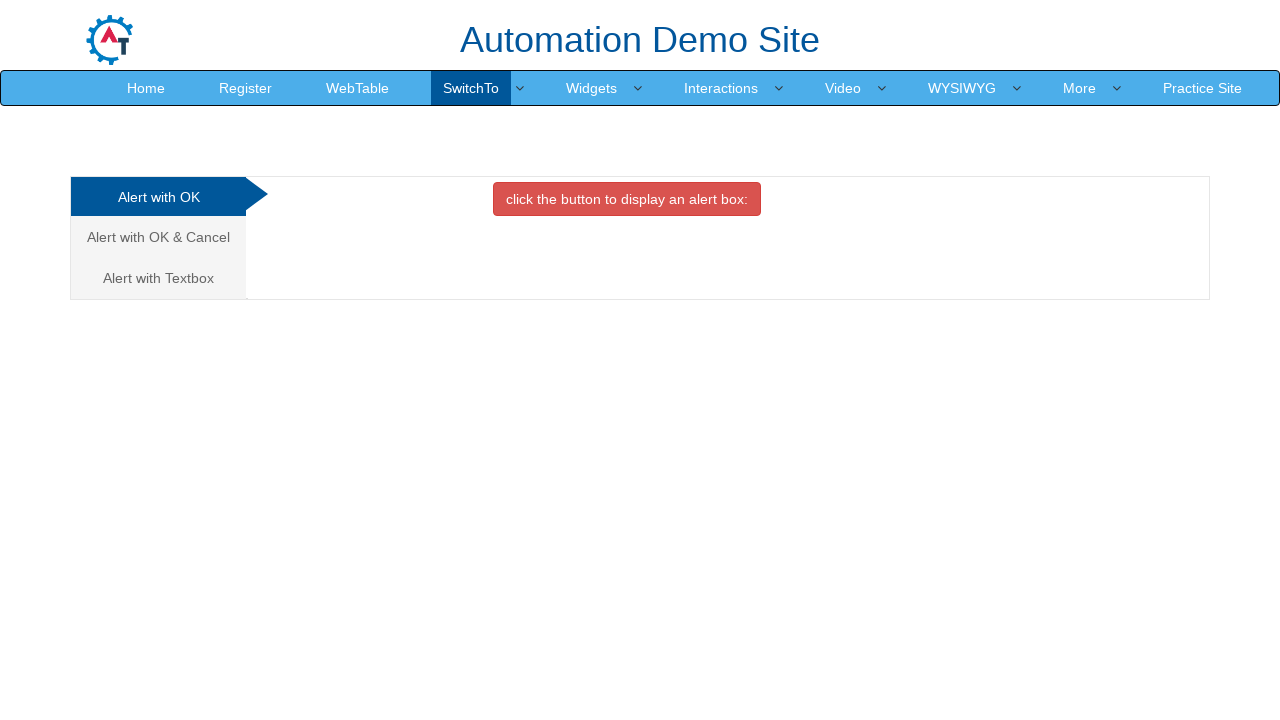

Set up dialog handler to automatically accept alerts
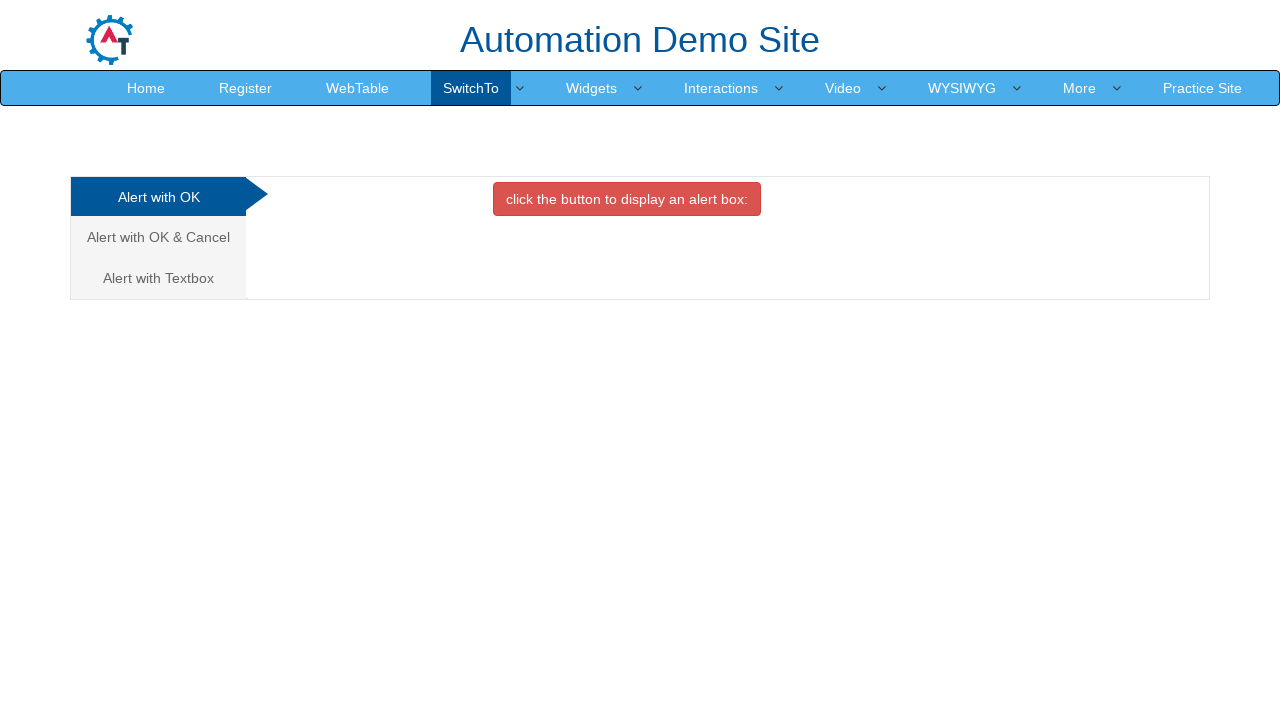

Clicked button to trigger JavaScript alert popup at (627, 199) on button.btn.btn-danger
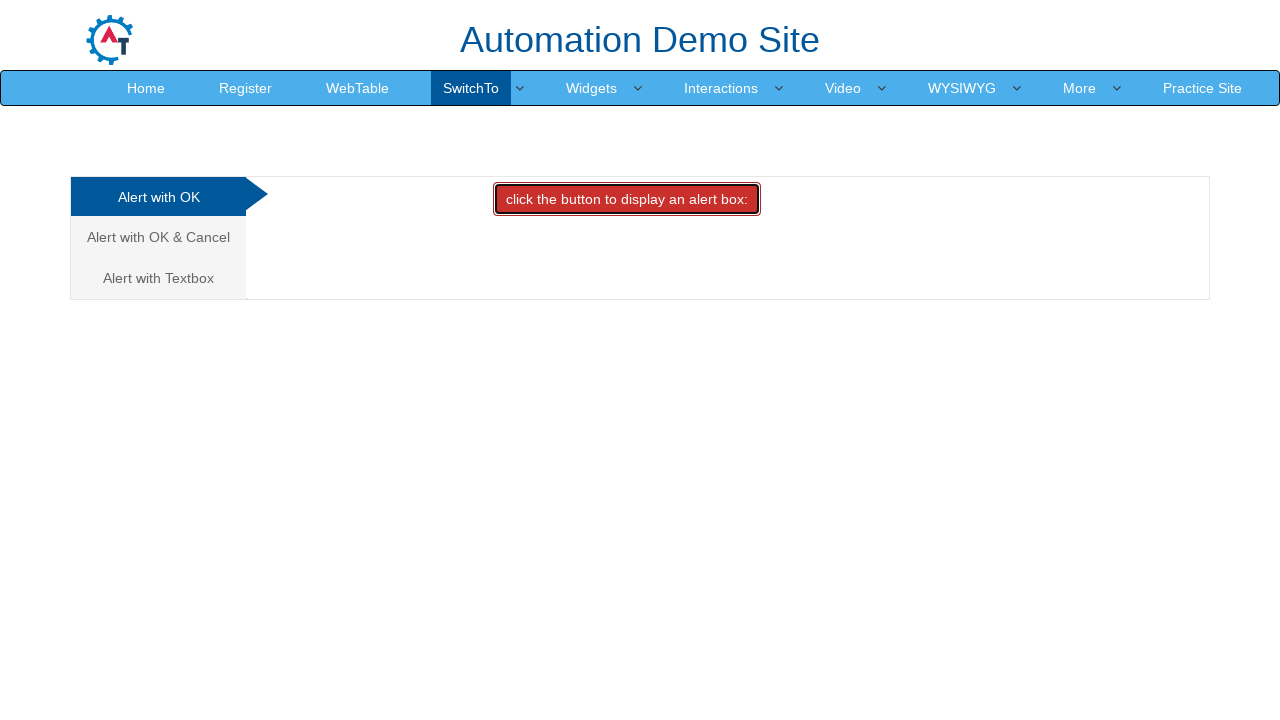

Waited for alert dialog to be processed
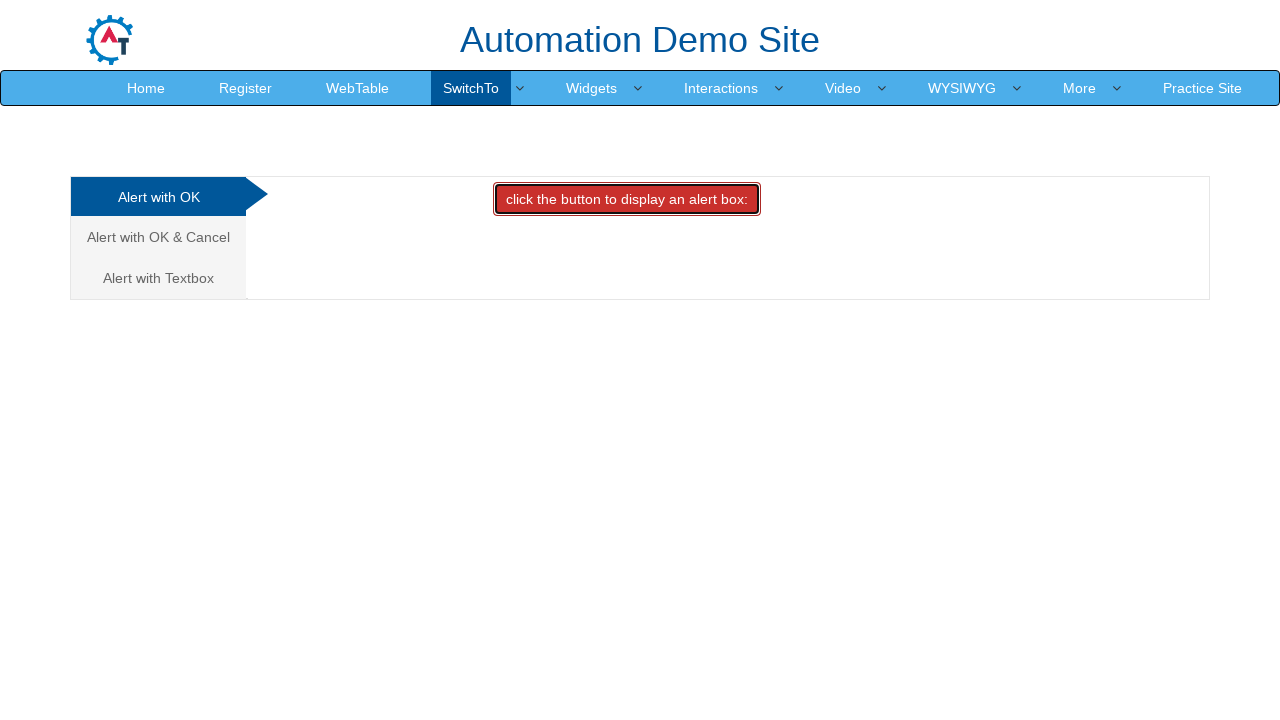

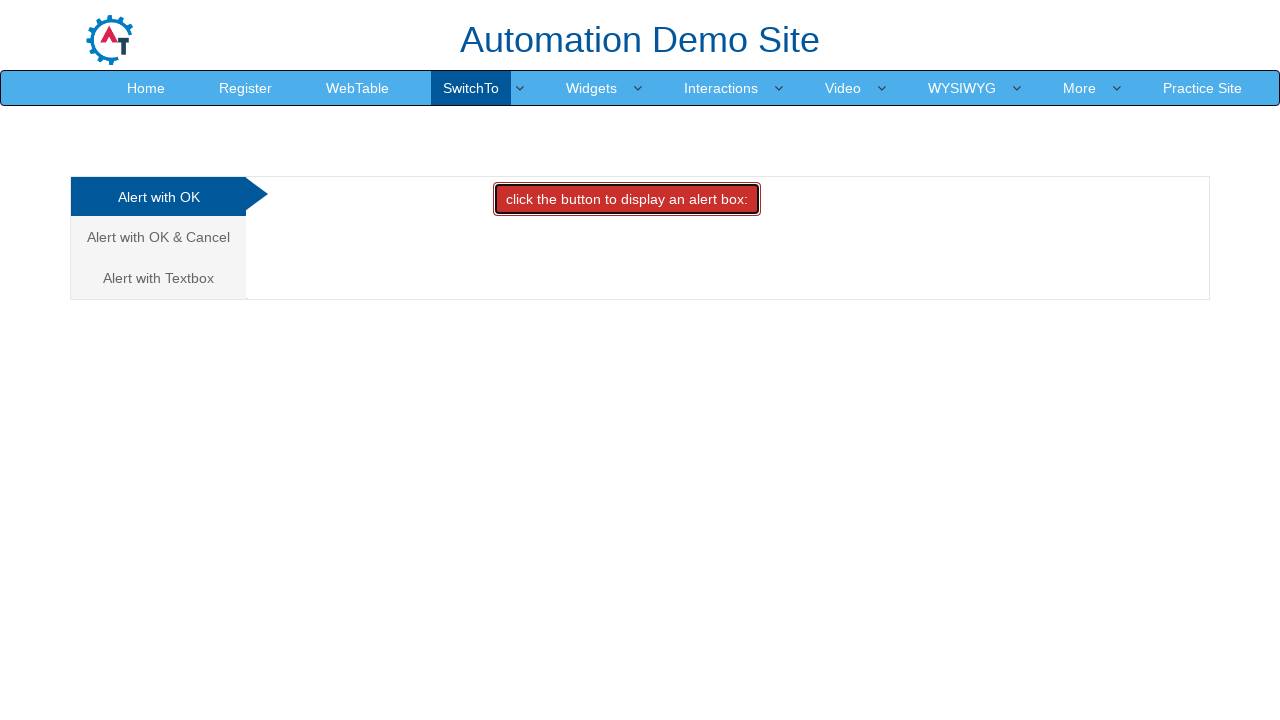